Navigates to special offer, selects a gray color variant, adds the product to cart, and verifies the selected color appears in the shopping cart.

Starting URL: https://advantageonlineshopping.com

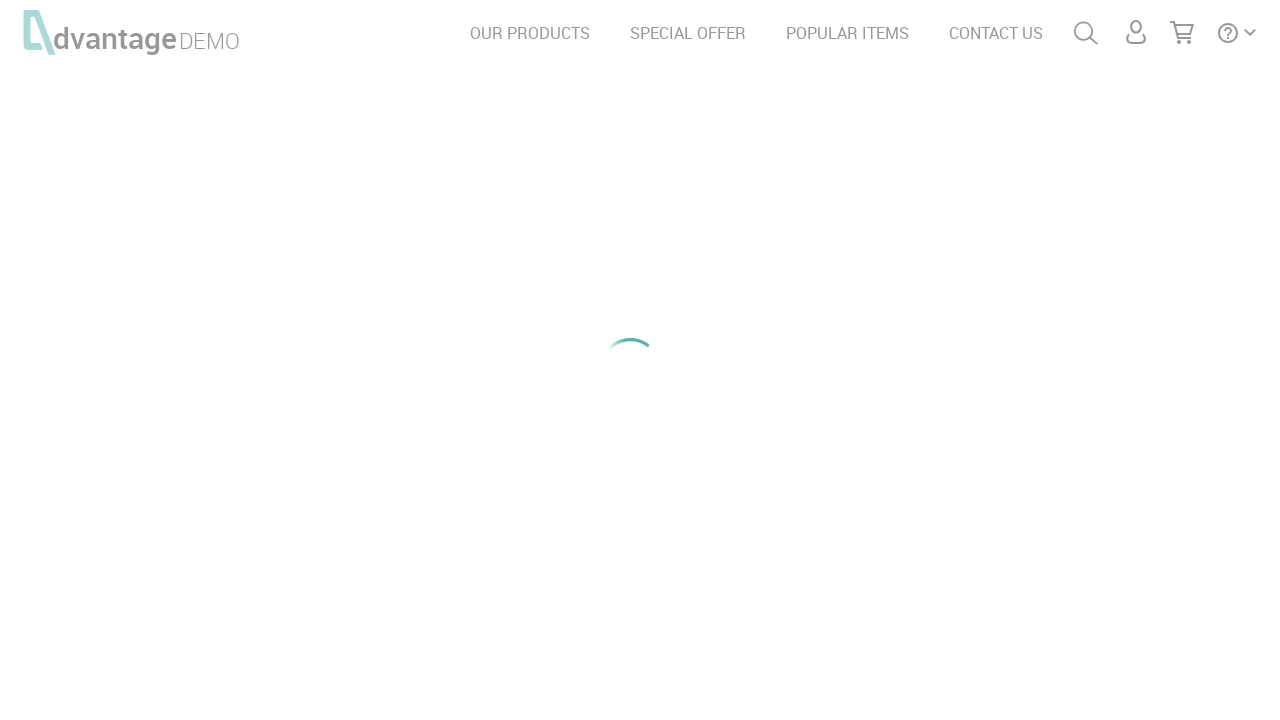

Clicked SPECIAL OFFER link at (688, 33) on a:text('SPECIAL OFFER')
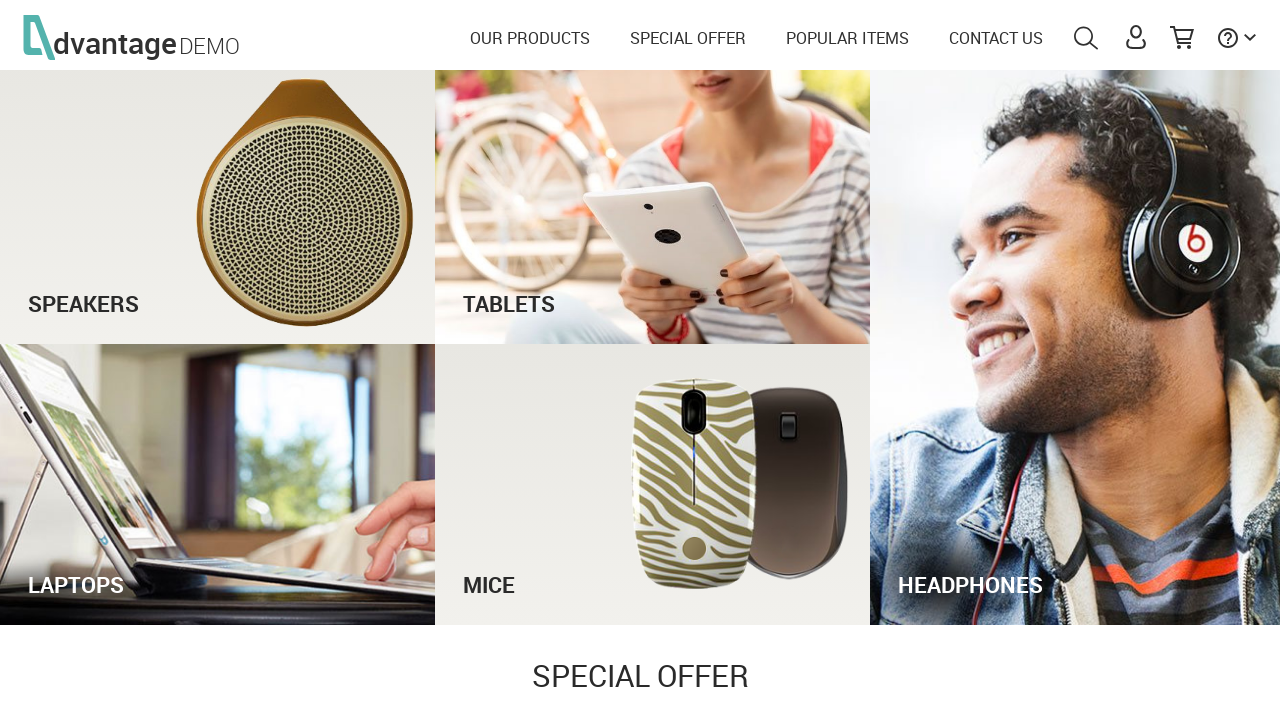

SEE OFFER button is visible
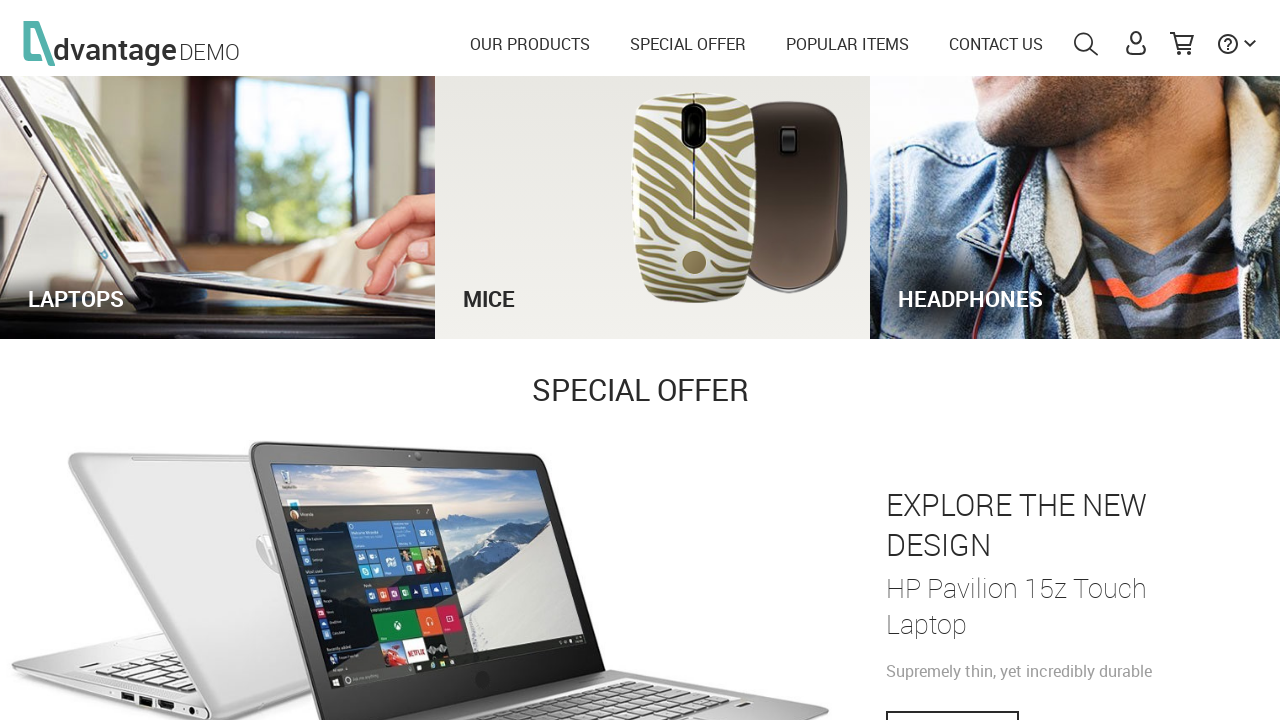

Clicked SEE OFFER button at (952, 701) on button:has-text('SEE OFFER')
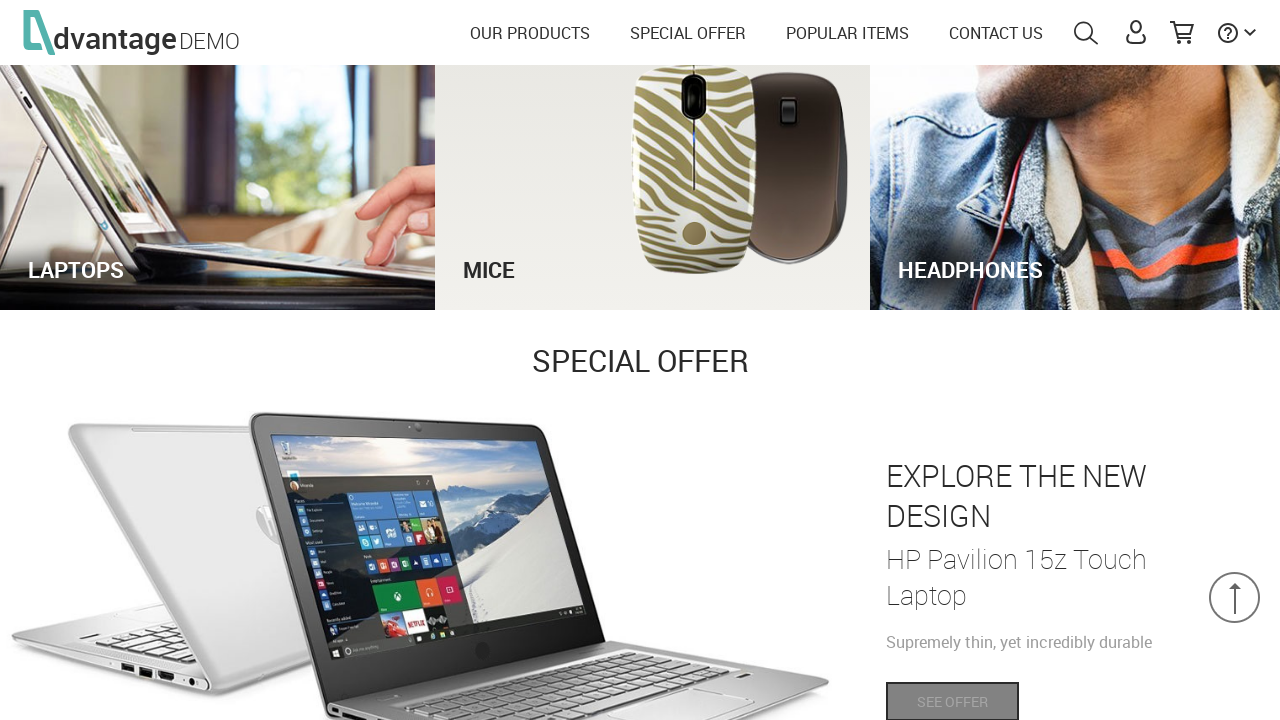

Gray color option is visible
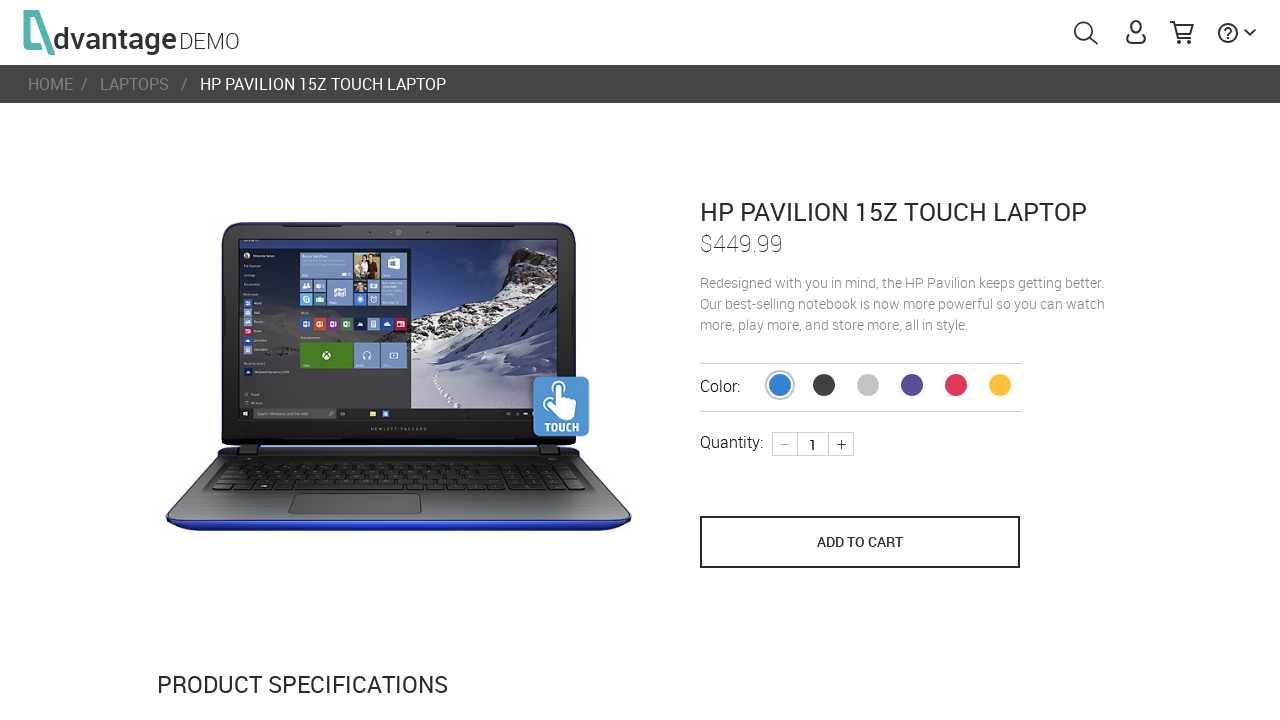

Selected GRAY color variant at (868, 385) on span.bunny.productColor.GRAY
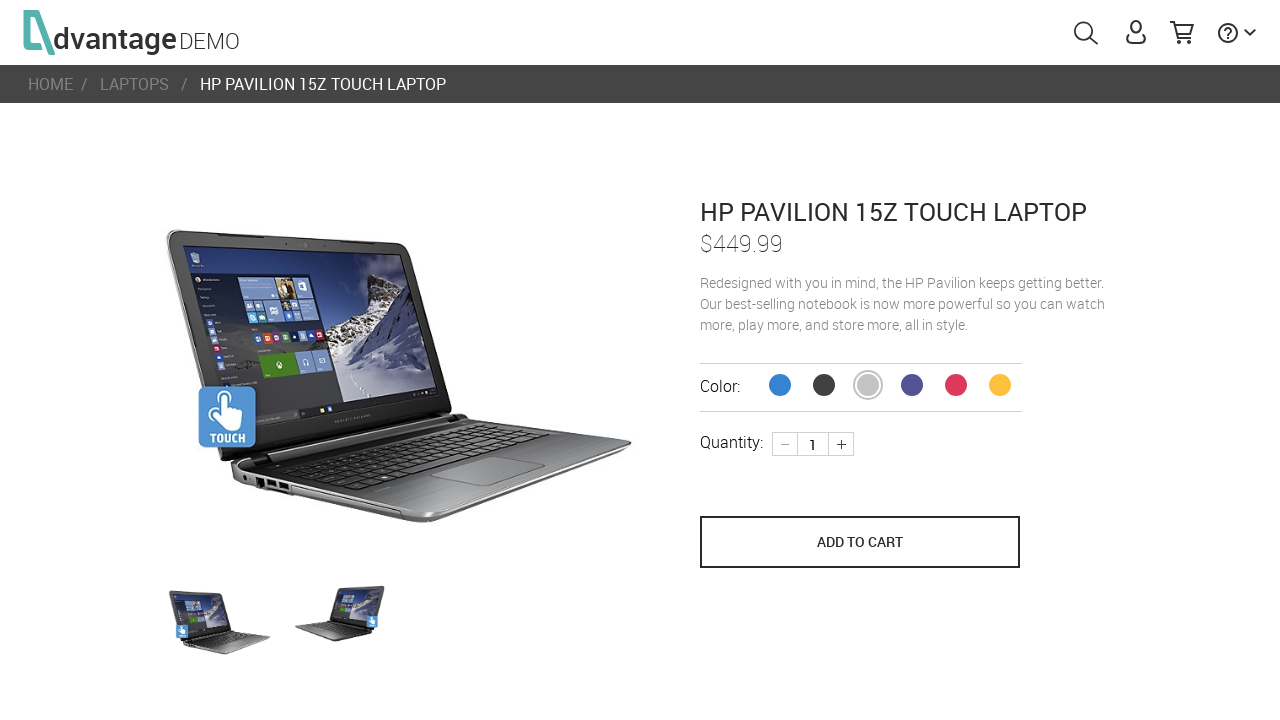

Add to cart button is visible
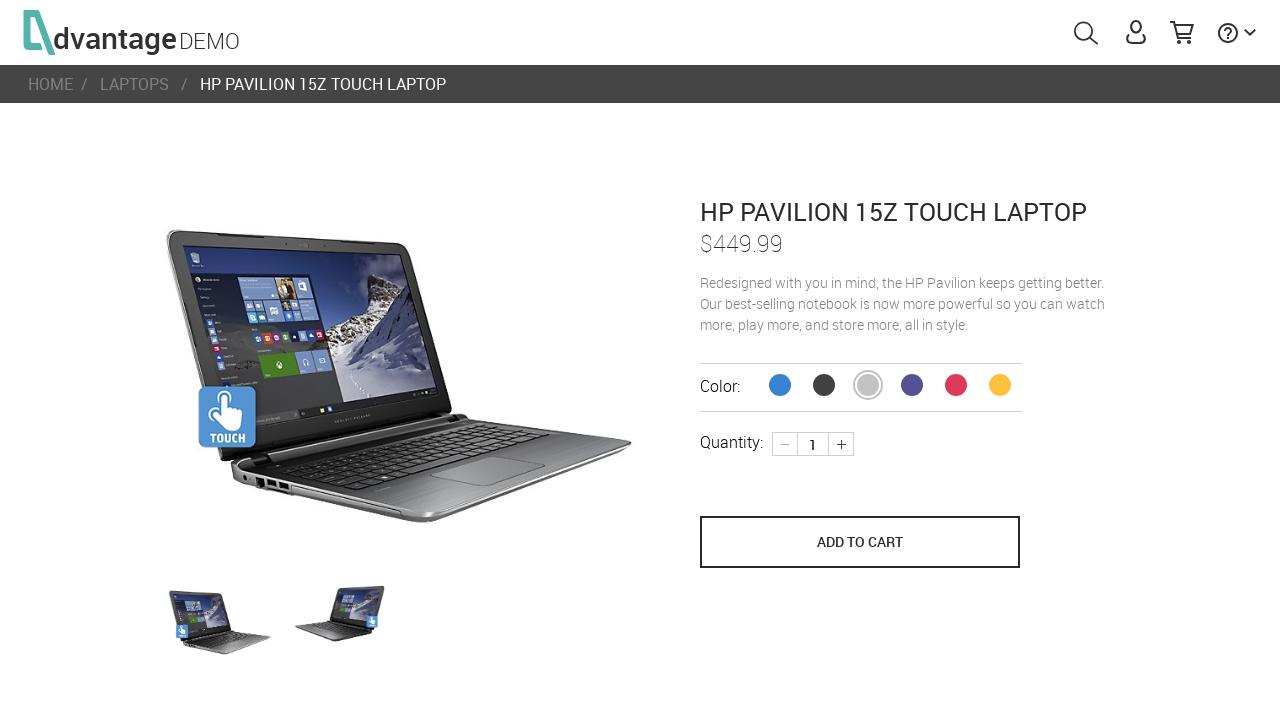

Clicked Add to cart button at (860, 542) on button[name='save_to_cart']
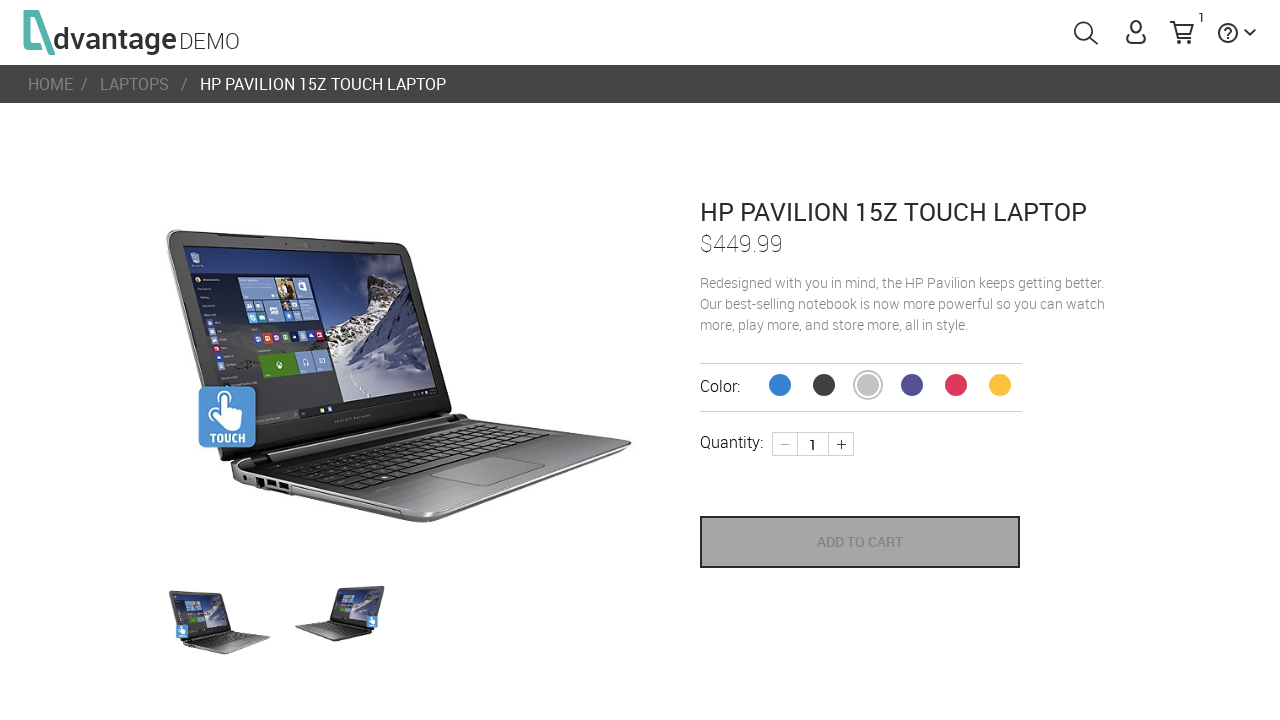

Shopping cart link is visible
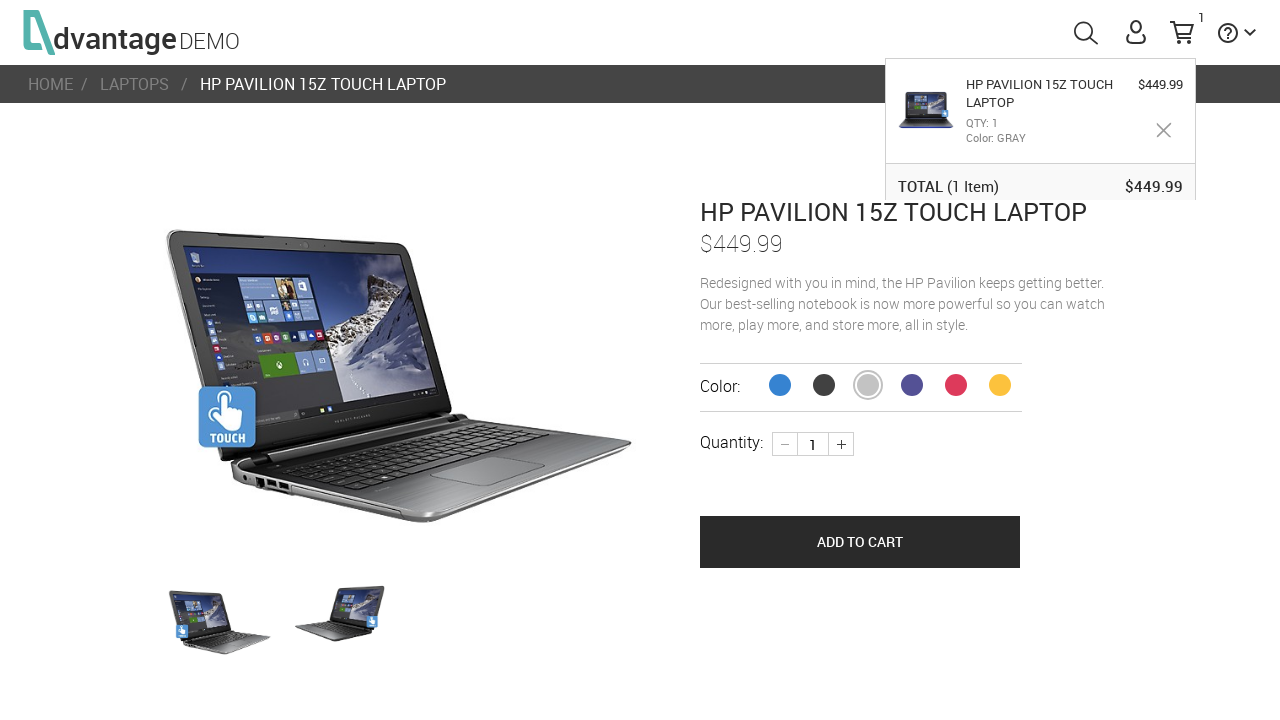

Clicked shopping cart link to navigate to cart at (1182, 34) on #shoppingCartLink
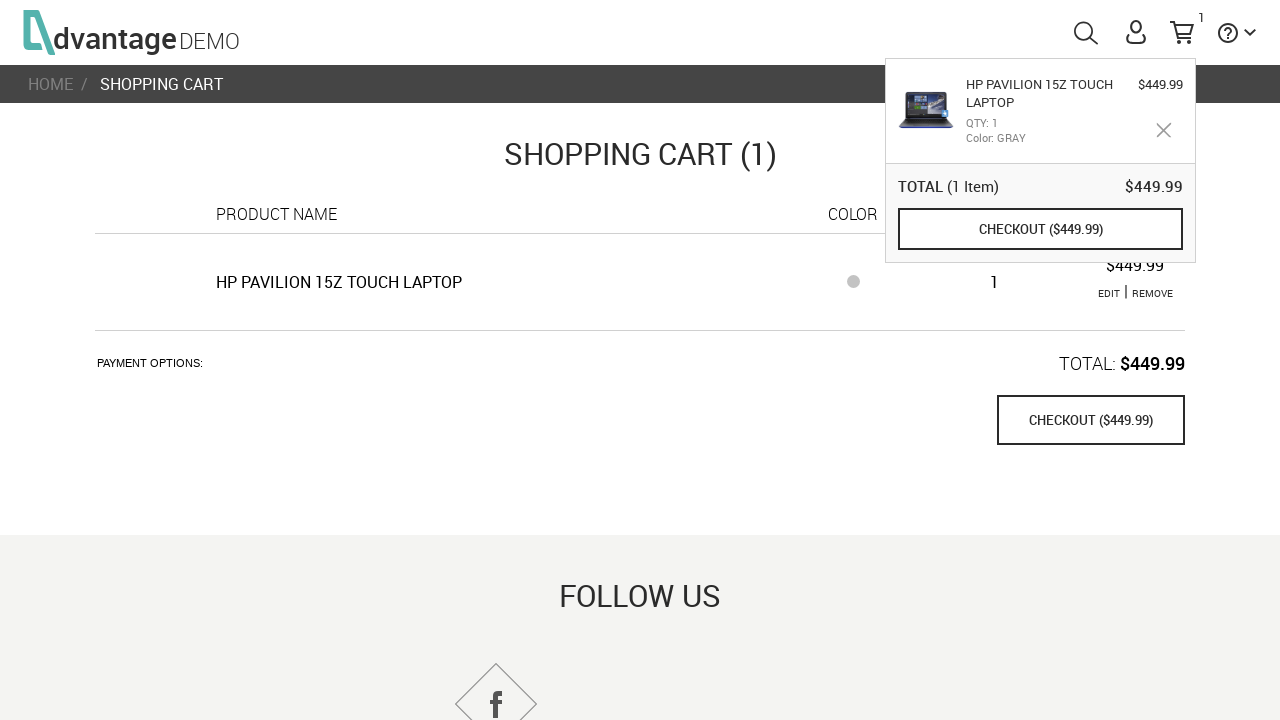

Product color is displayed in shopping cart
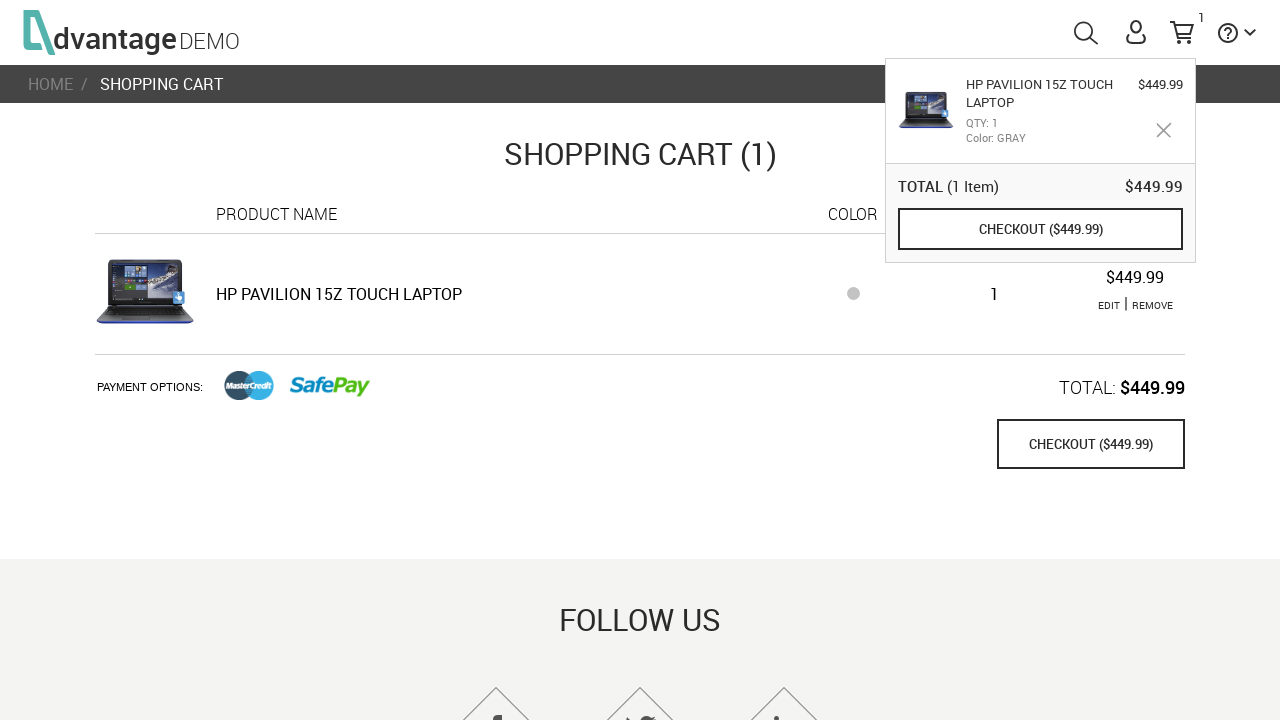

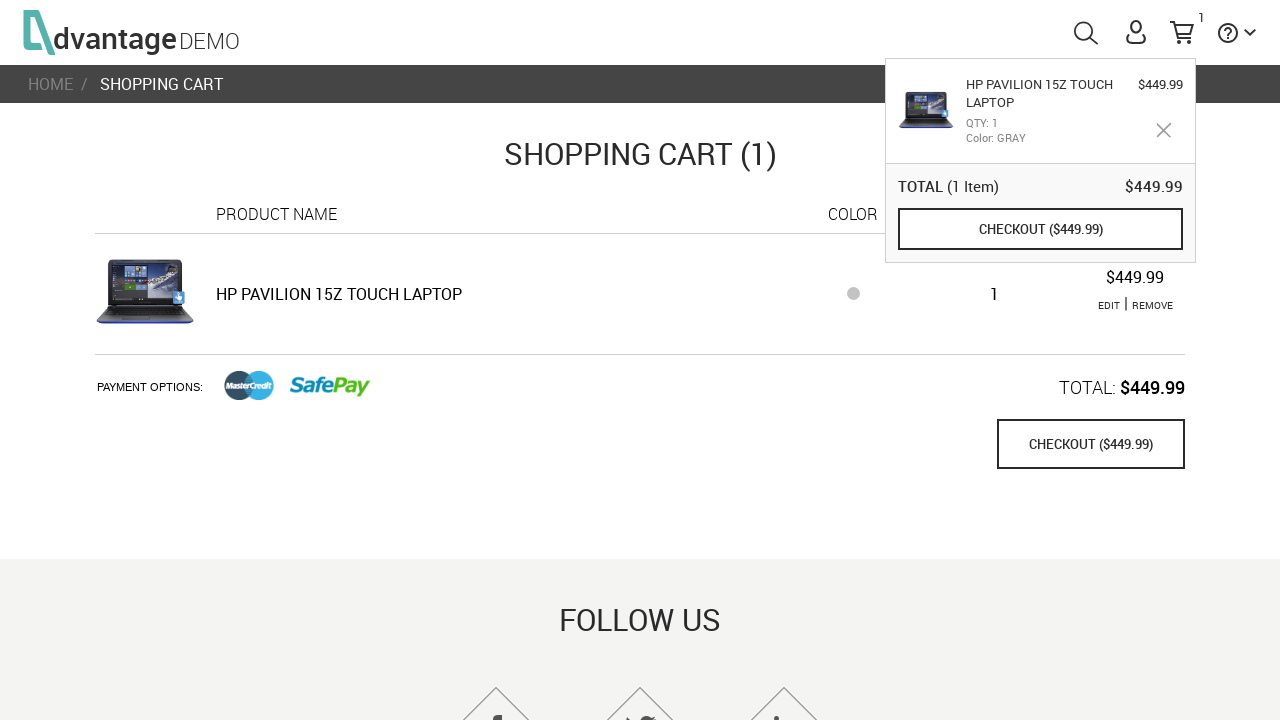